Tests form validation with incorrect date format (DD/YYYY/MM), expecting date error

Starting URL: https://elenarivero.github.io/ejercicio3/index.html

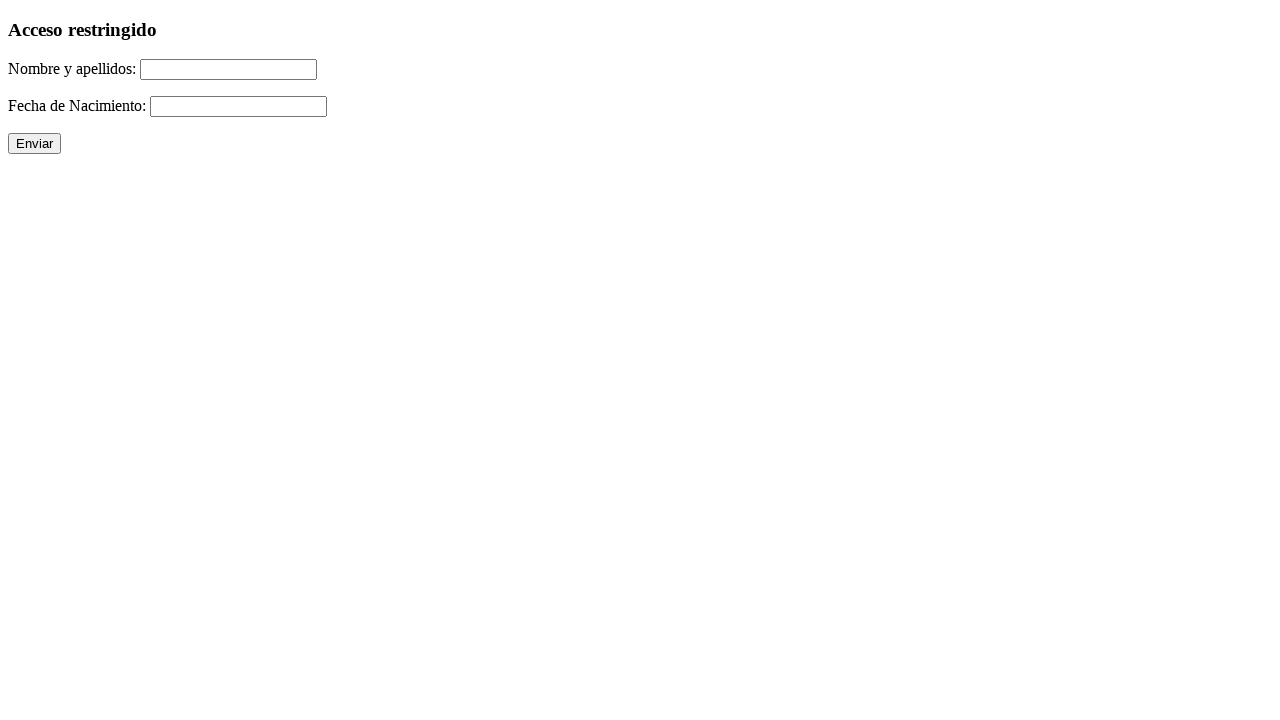

Filled name field with 'Jesus Garcia-Pereira' on #nomap
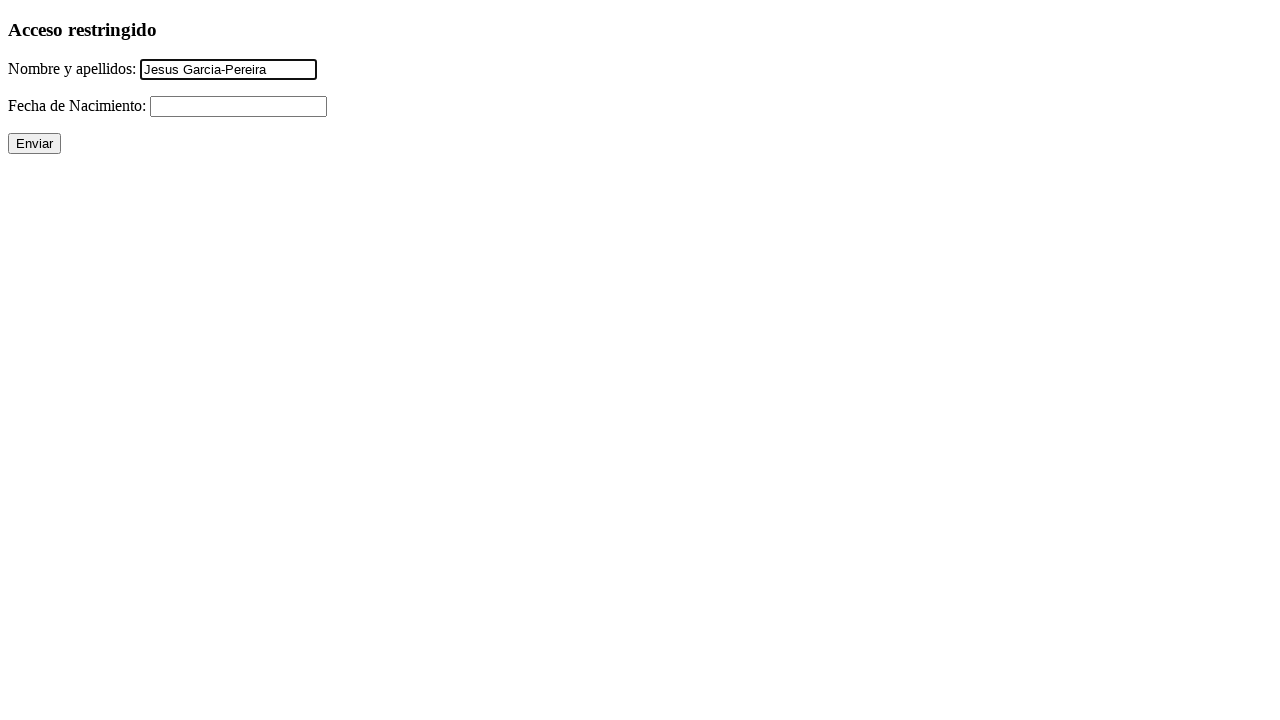

Filled date field with incorrect format '21/1990/07' (DD/YYYY/MM instead of DD/MM/YYYY) on #fecha
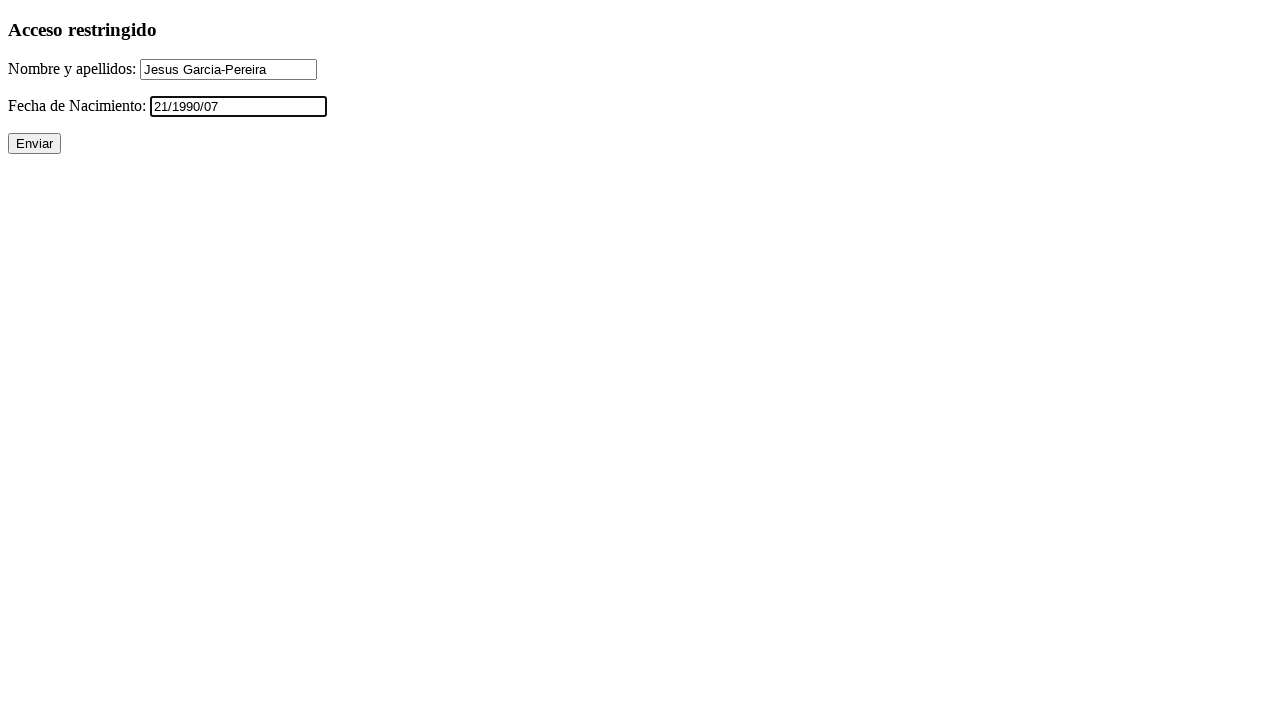

Clicked submit button to submit form with invalid date at (34, 144) on input[value='Enviar']
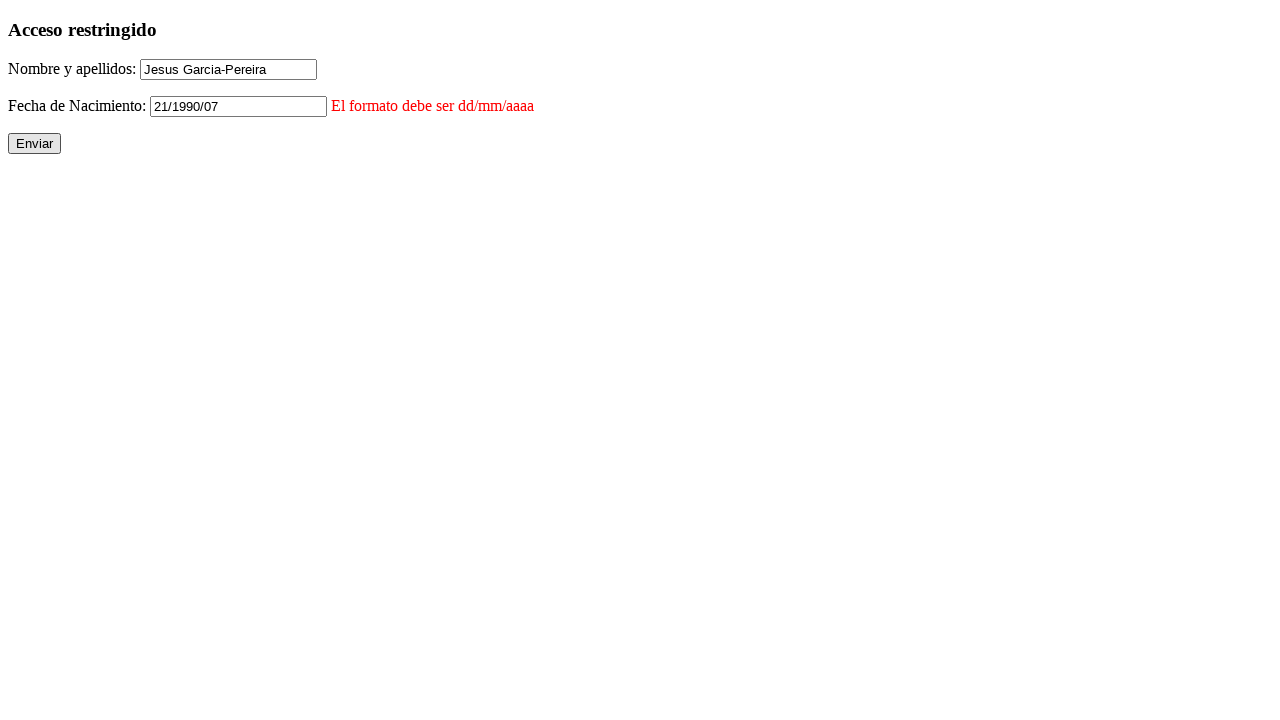

Date error message appeared as expected
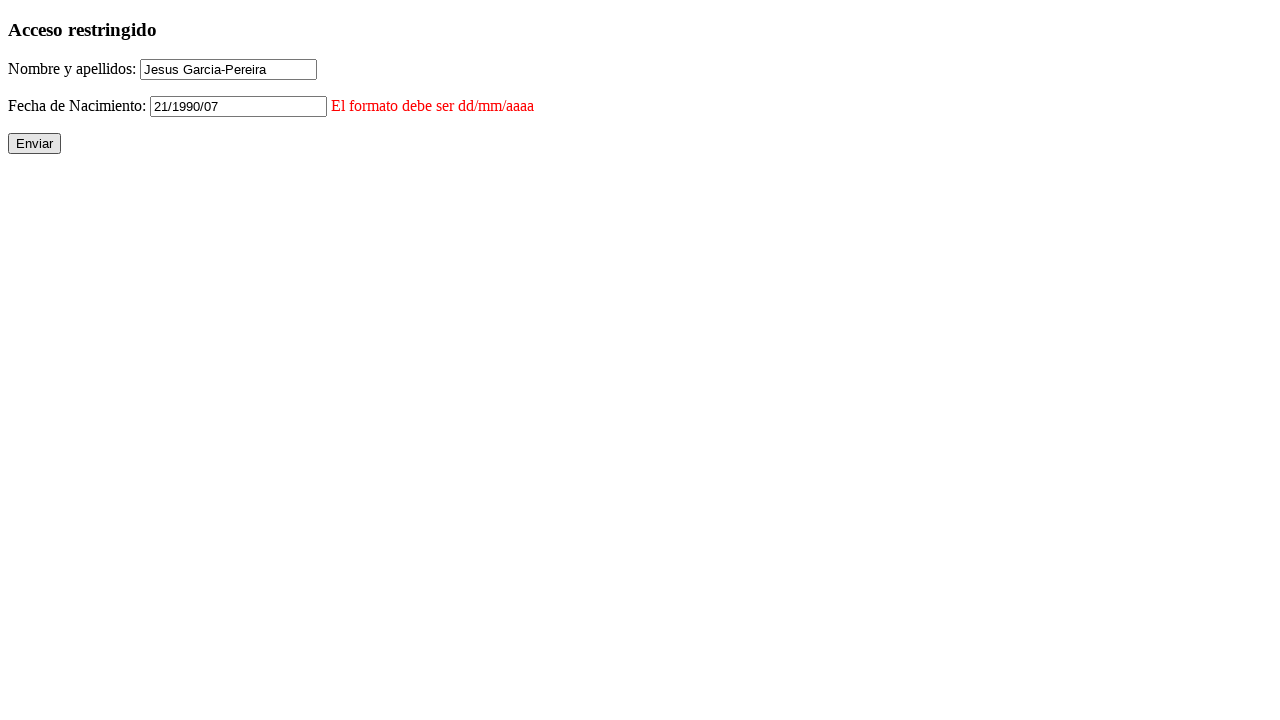

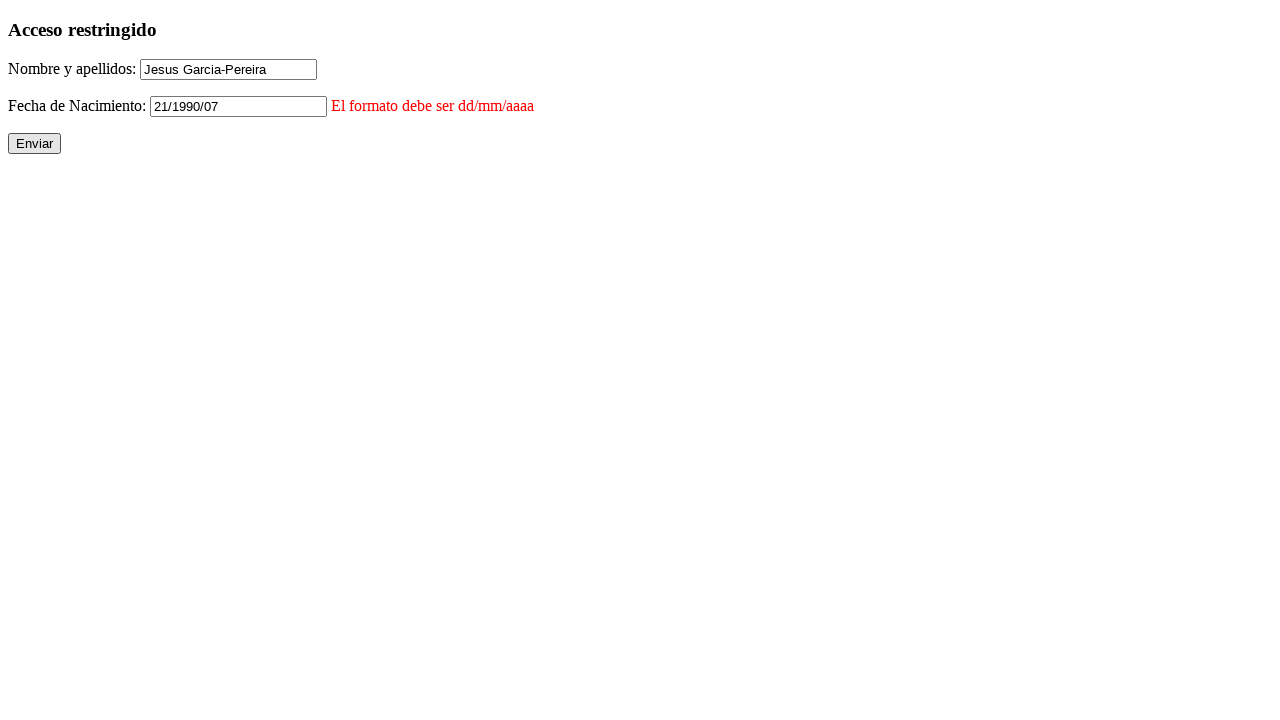